Navigates to DCInside tree board and verifies article list elements are present

Starting URL: https://hobby.dcinside.com/board/lists/?id=tree

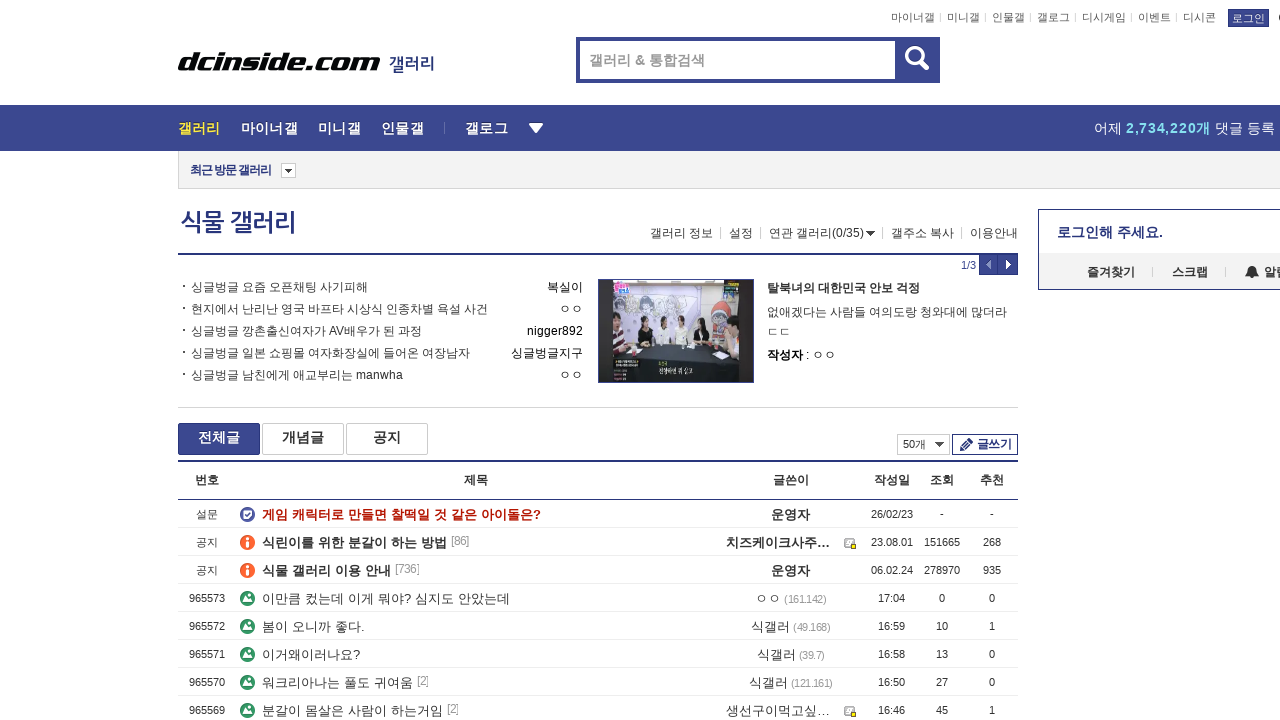

Waited for article list to load on DCInside tree board
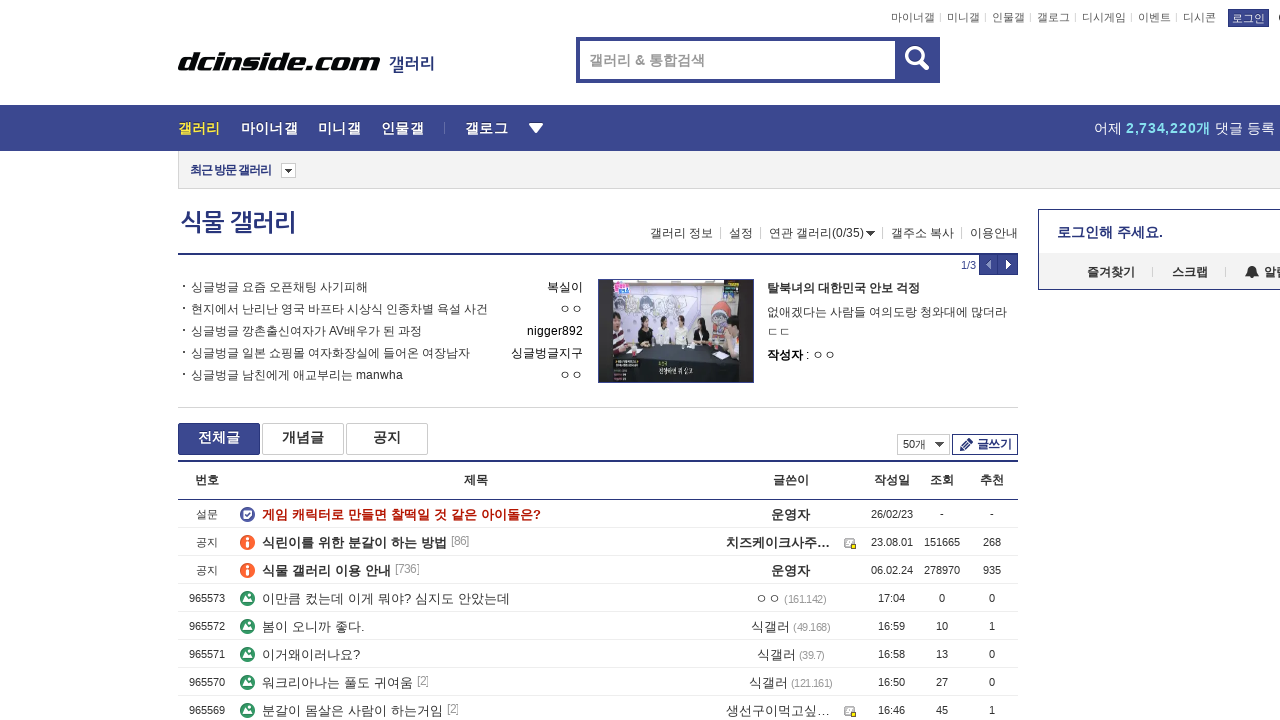

Retrieved all article rows from the table
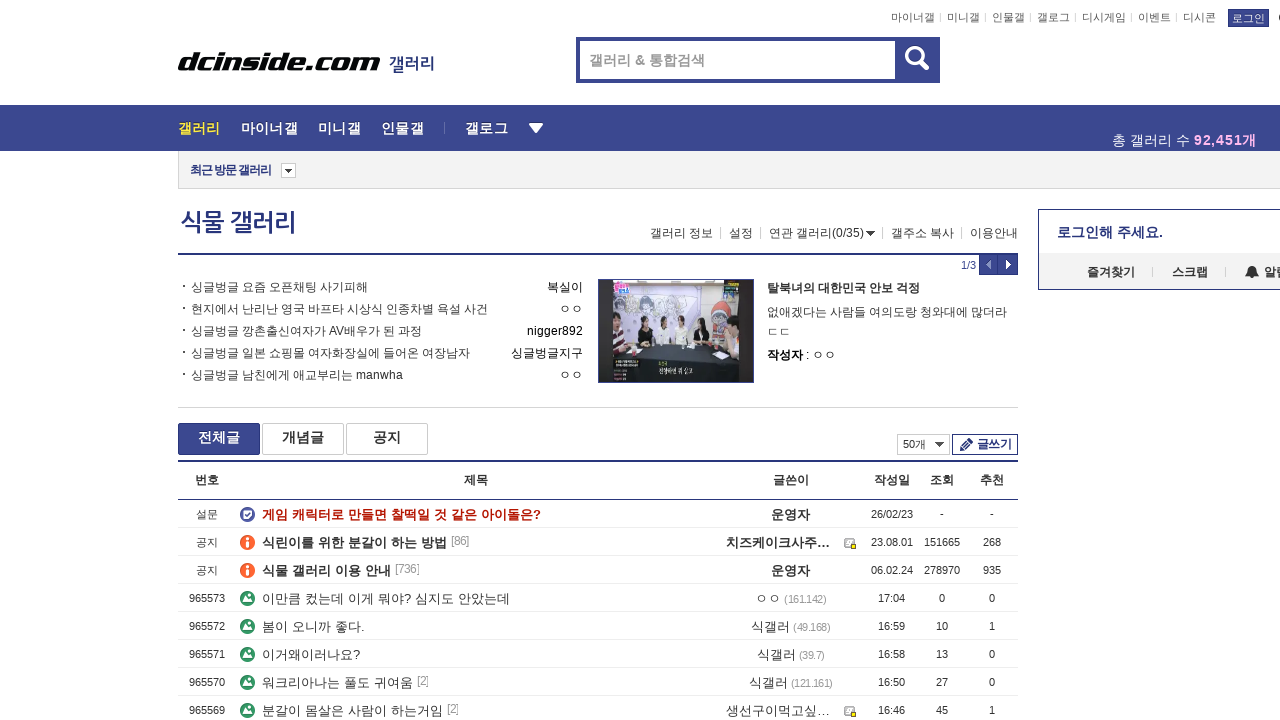

Verified article number element exists in article row
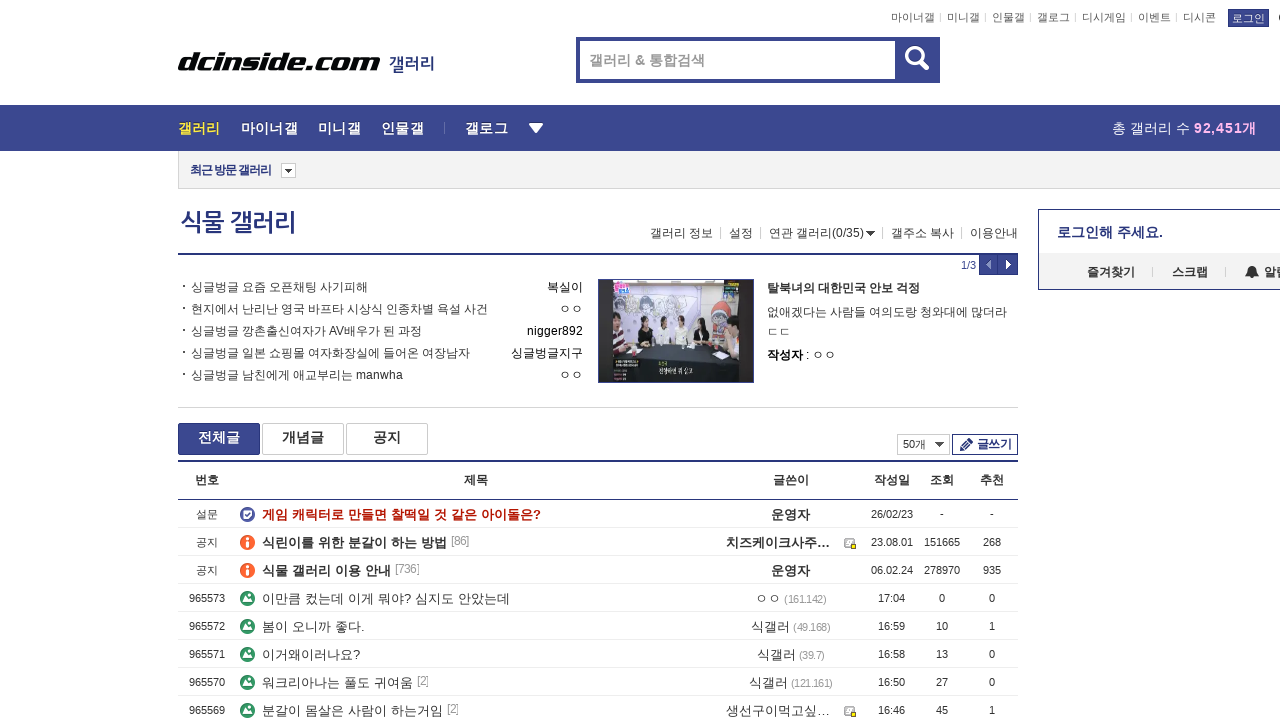

Verified article number element exists in article row
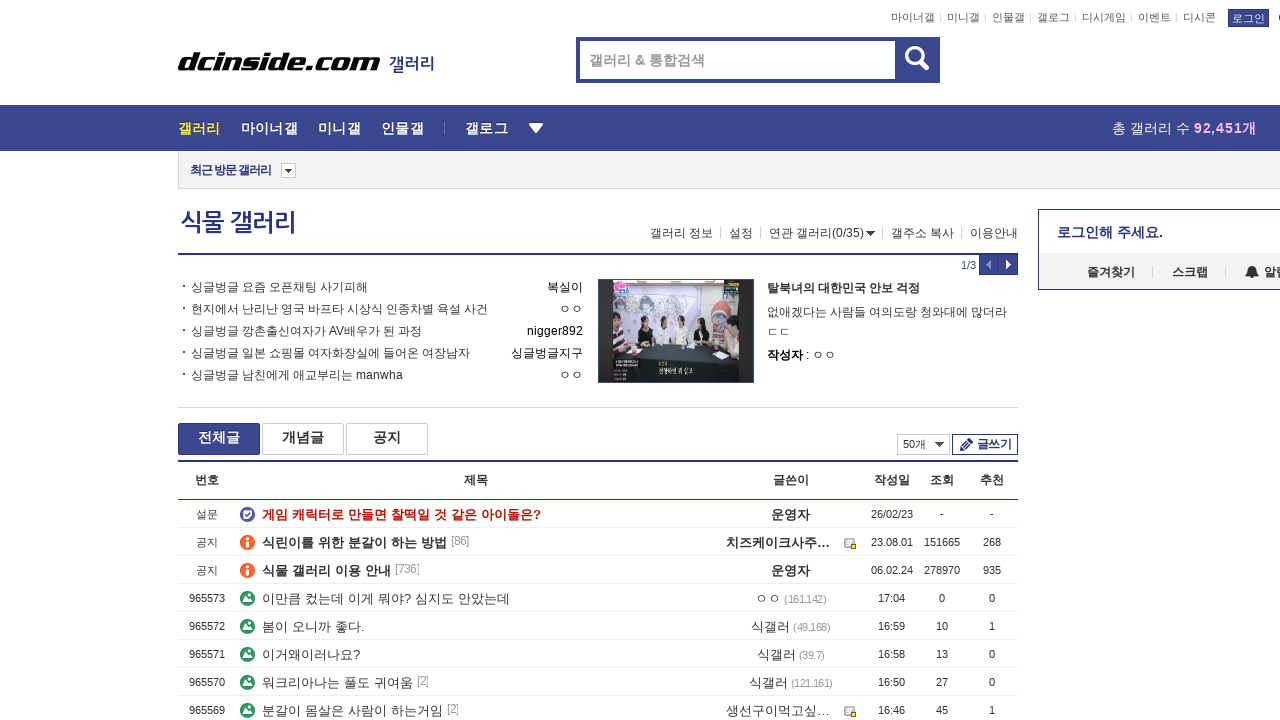

Verified article number element exists in article row
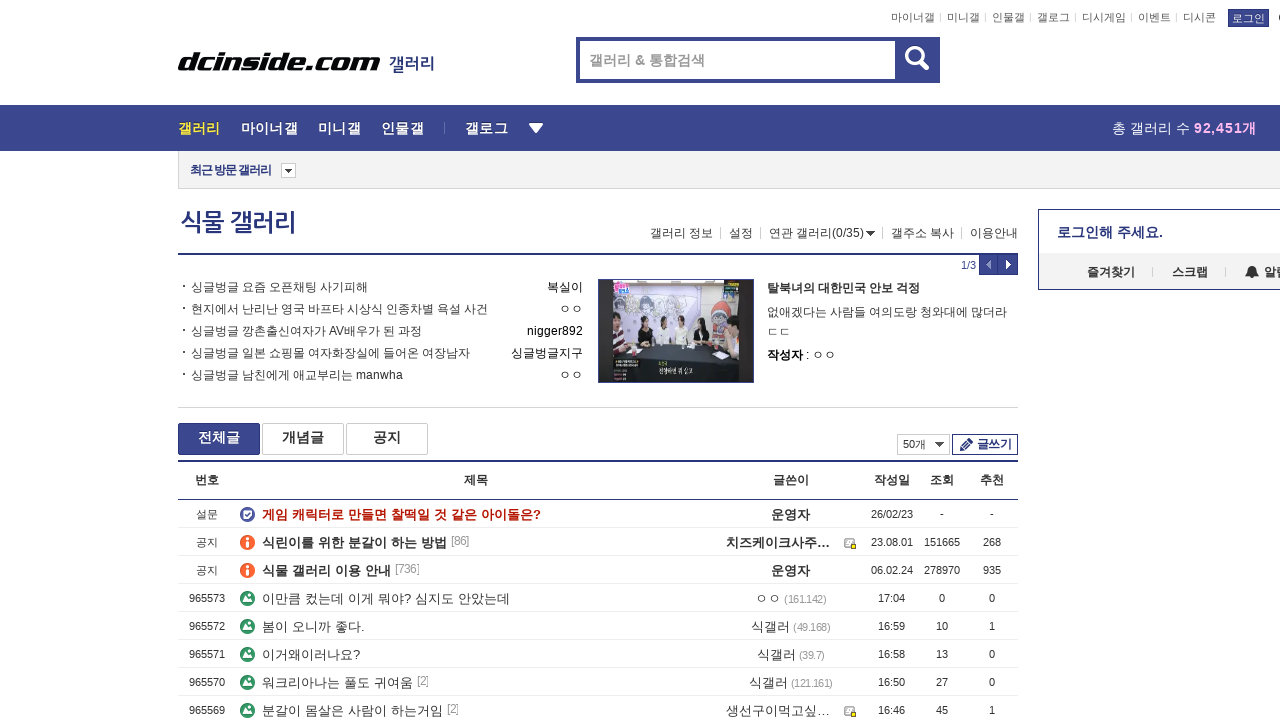

Verified article number element exists in article row
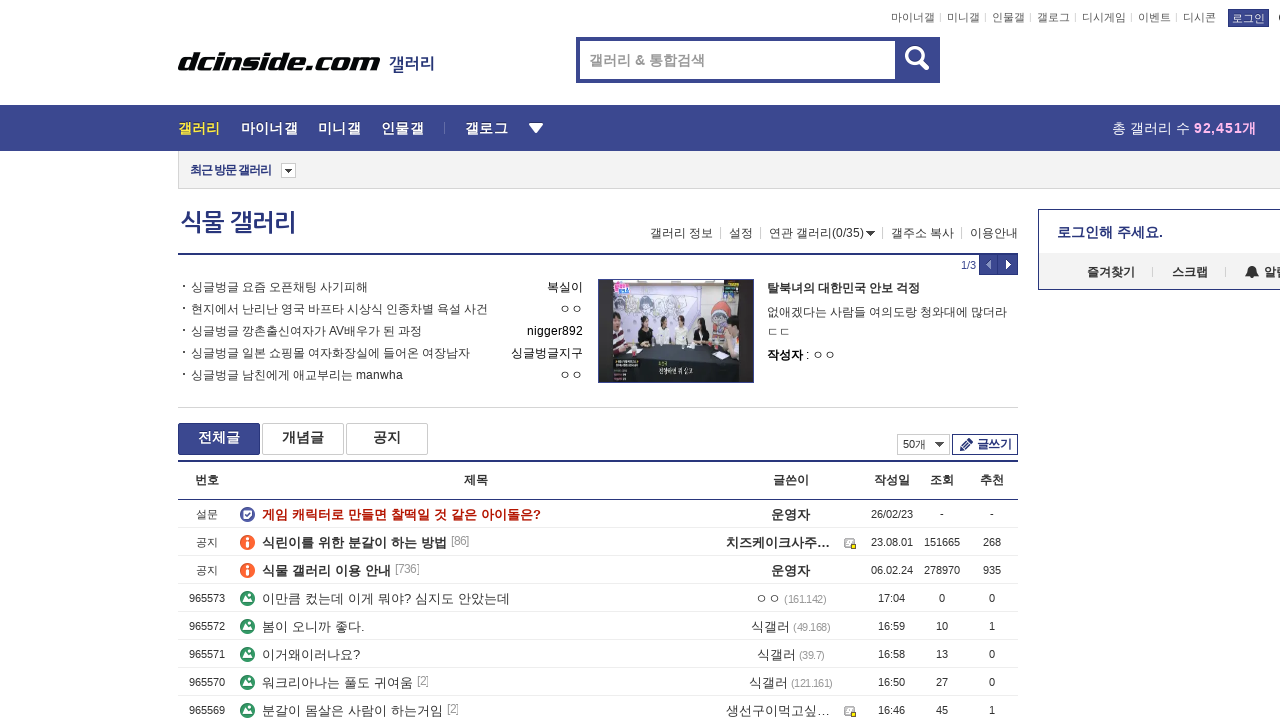

Verified article number element exists in article row
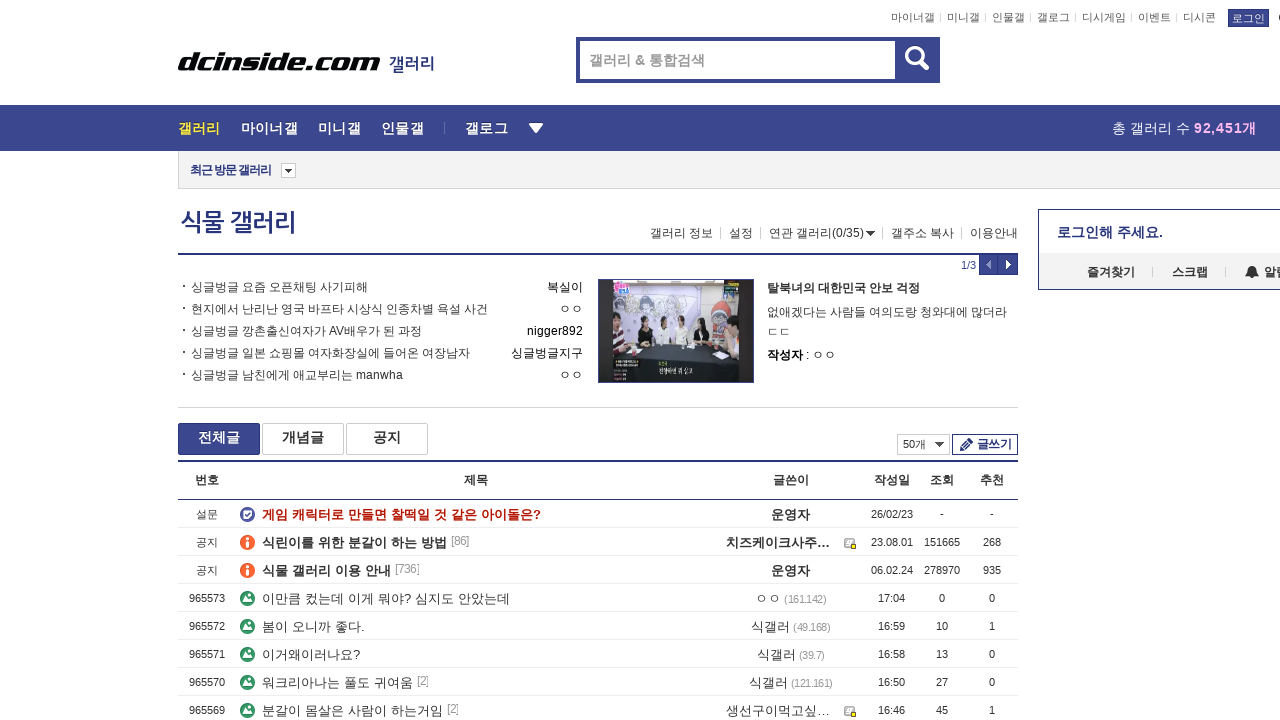

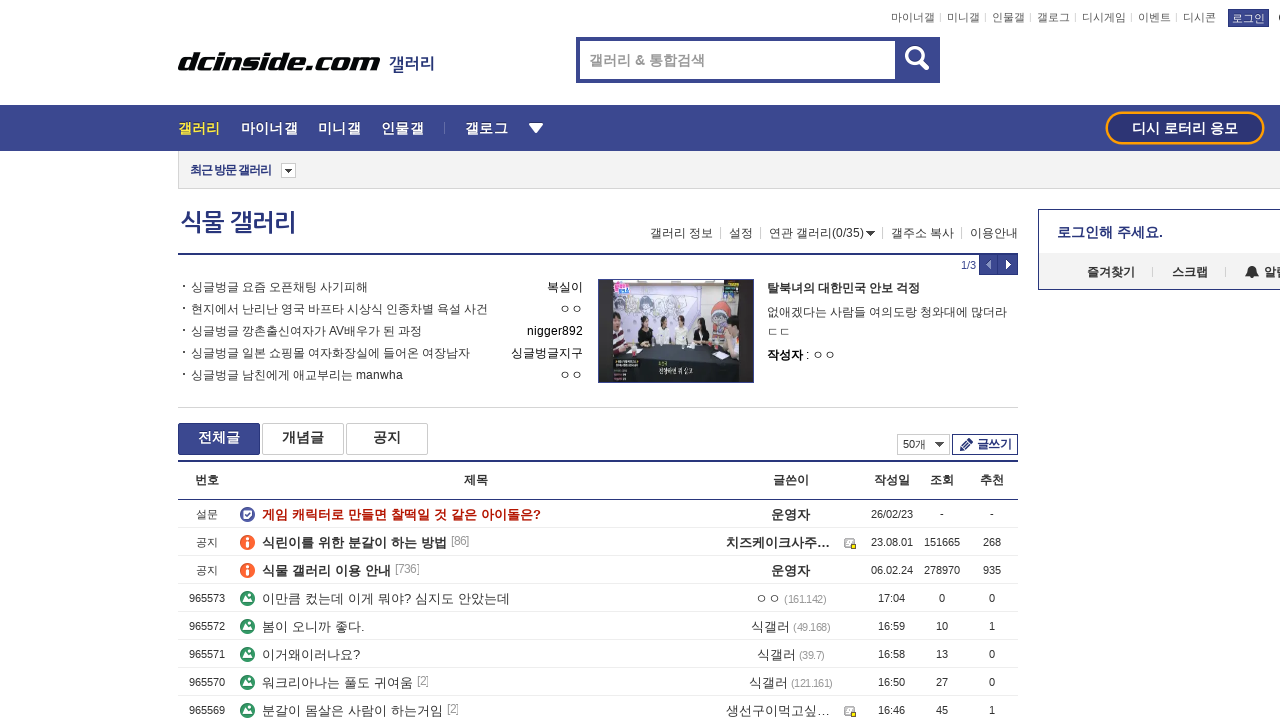